Tests that Clear completed button is hidden when no completed items exist

Starting URL: https://demo.playwright.dev/todomvc

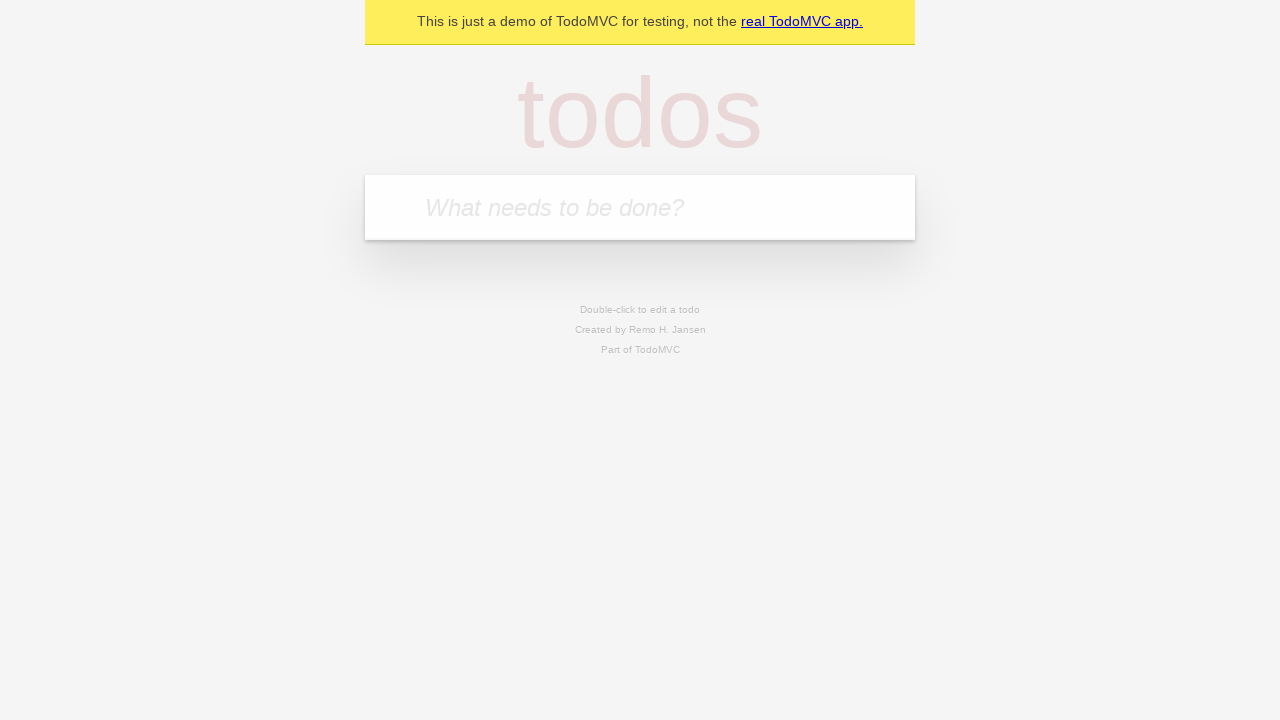

Filled todo input with 'buy some cheese' on internal:attr=[placeholder="What needs to be done?"i]
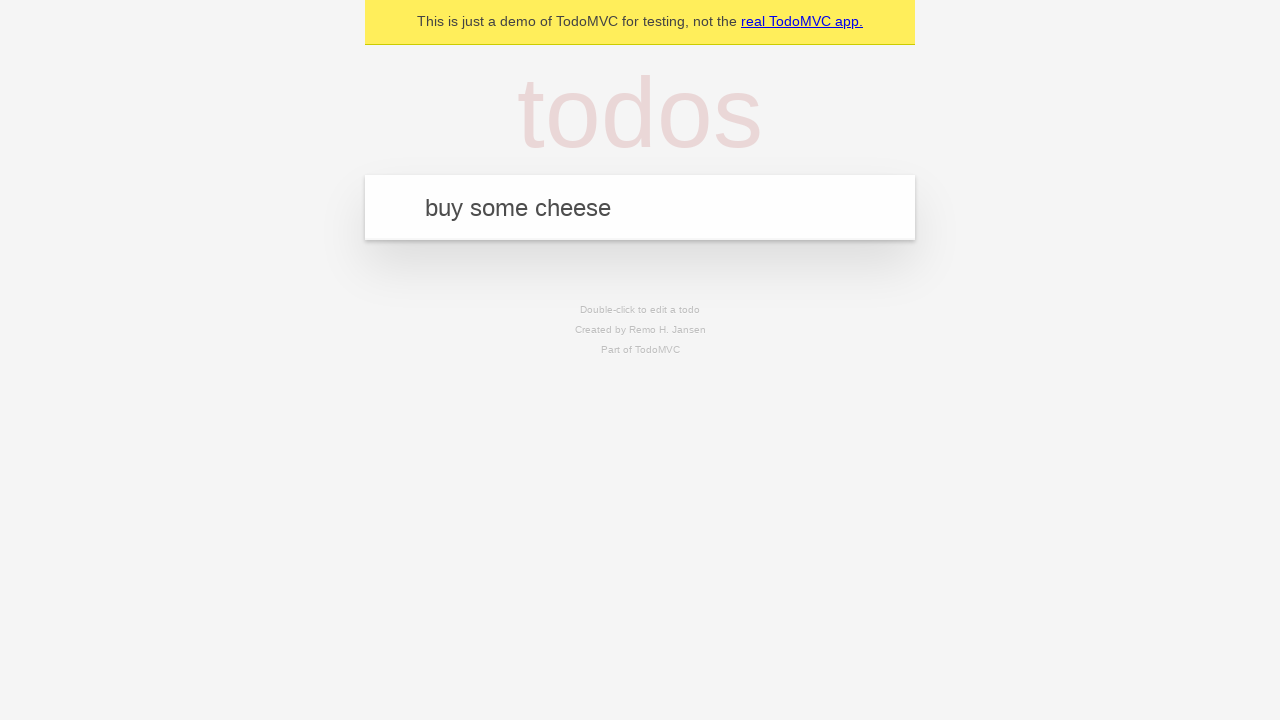

Pressed Enter to add 'buy some cheese' to todo list on internal:attr=[placeholder="What needs to be done?"i]
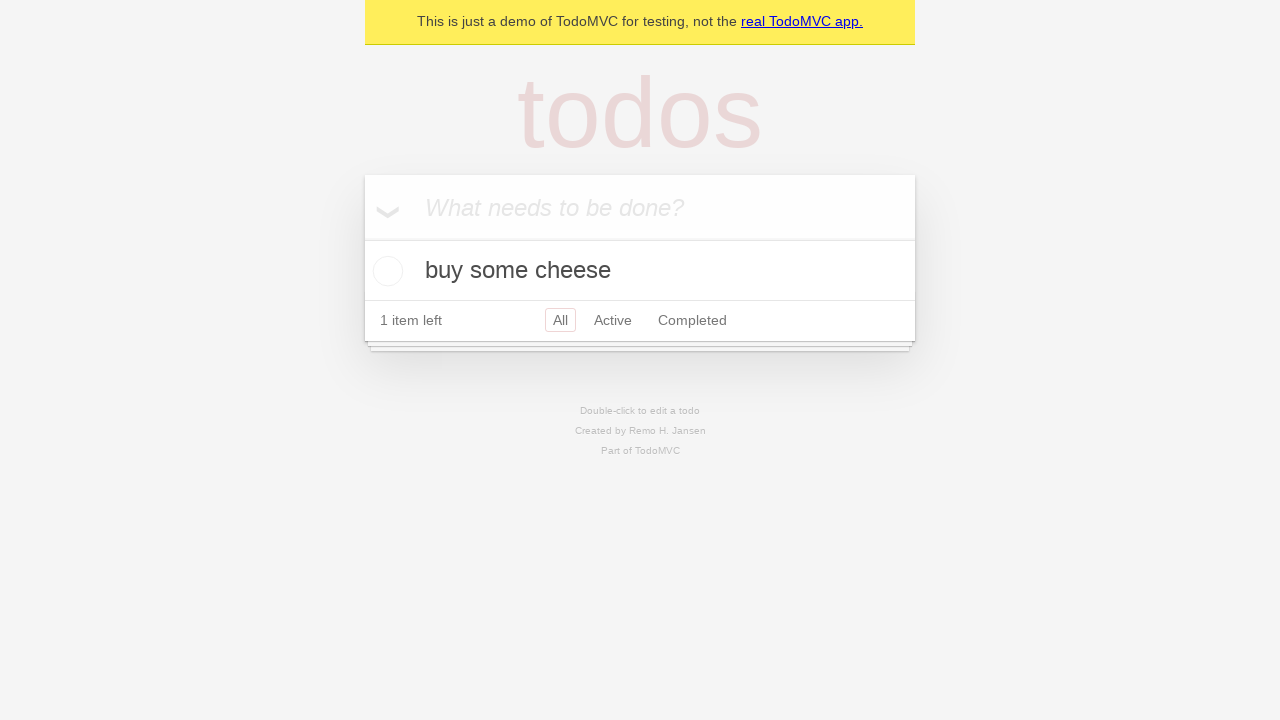

Filled todo input with 'feed the cat' on internal:attr=[placeholder="What needs to be done?"i]
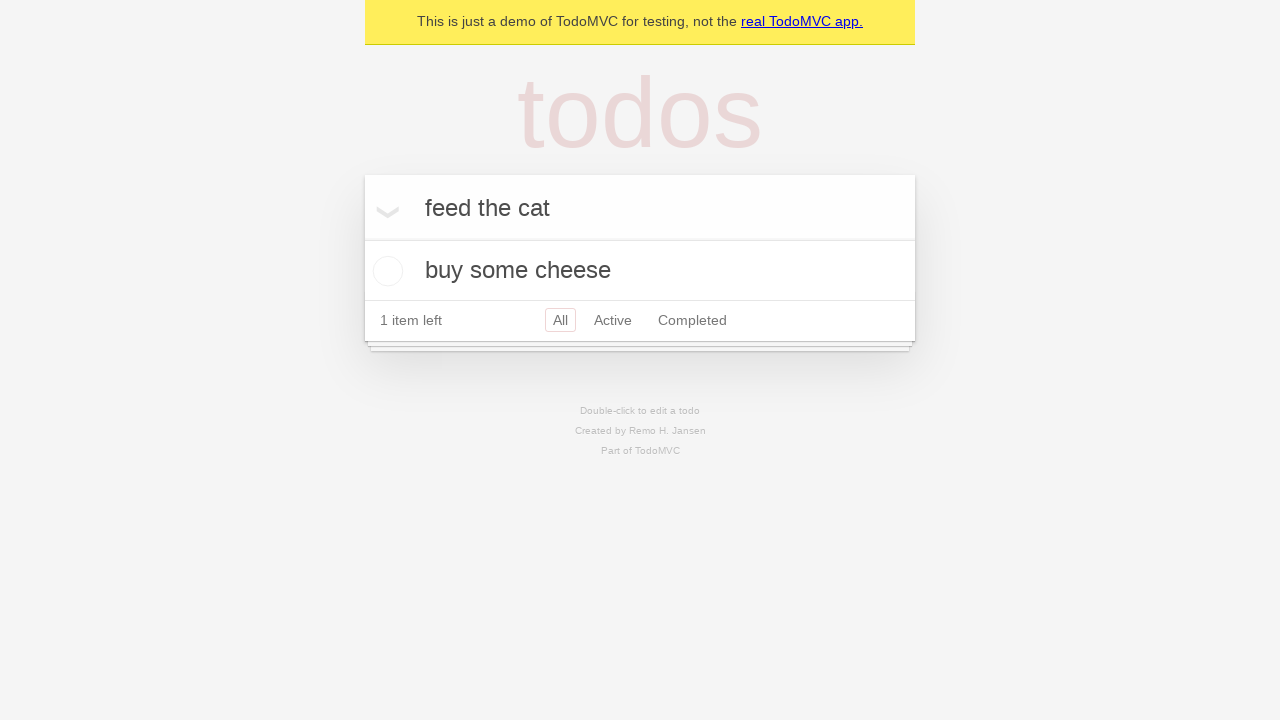

Pressed Enter to add 'feed the cat' to todo list on internal:attr=[placeholder="What needs to be done?"i]
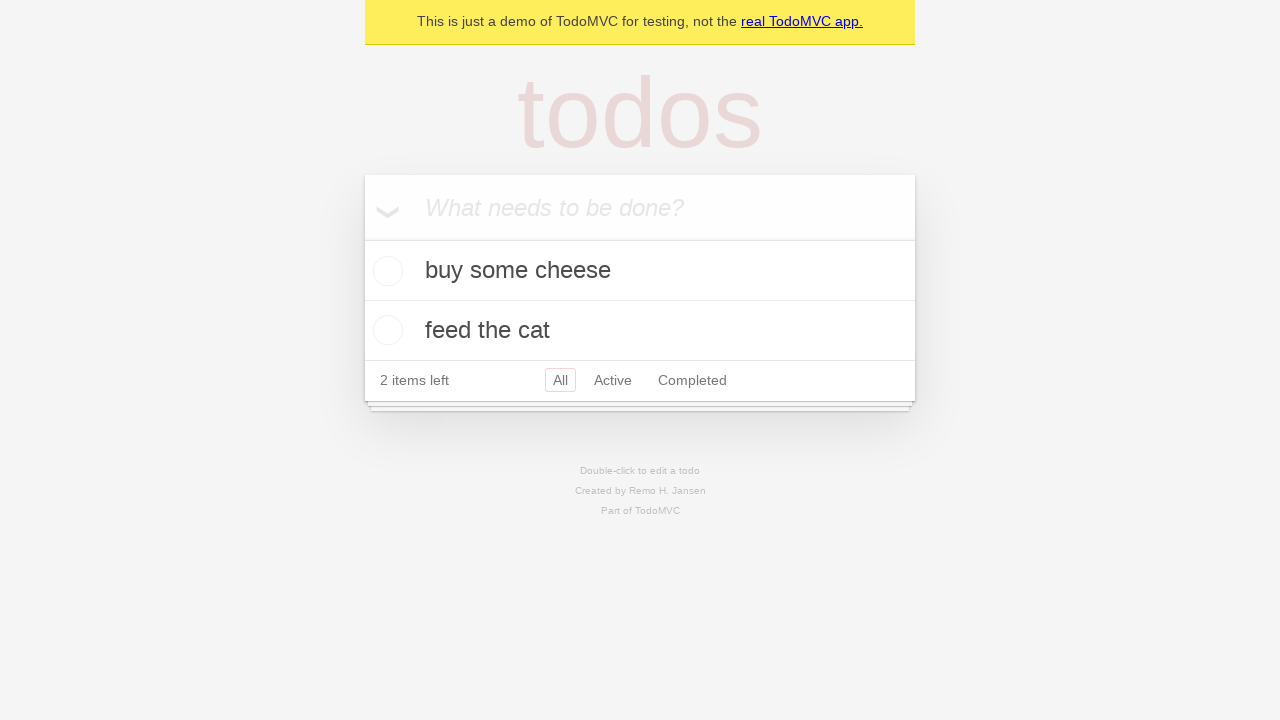

Filled todo input with 'book a doctors appointment' on internal:attr=[placeholder="What needs to be done?"i]
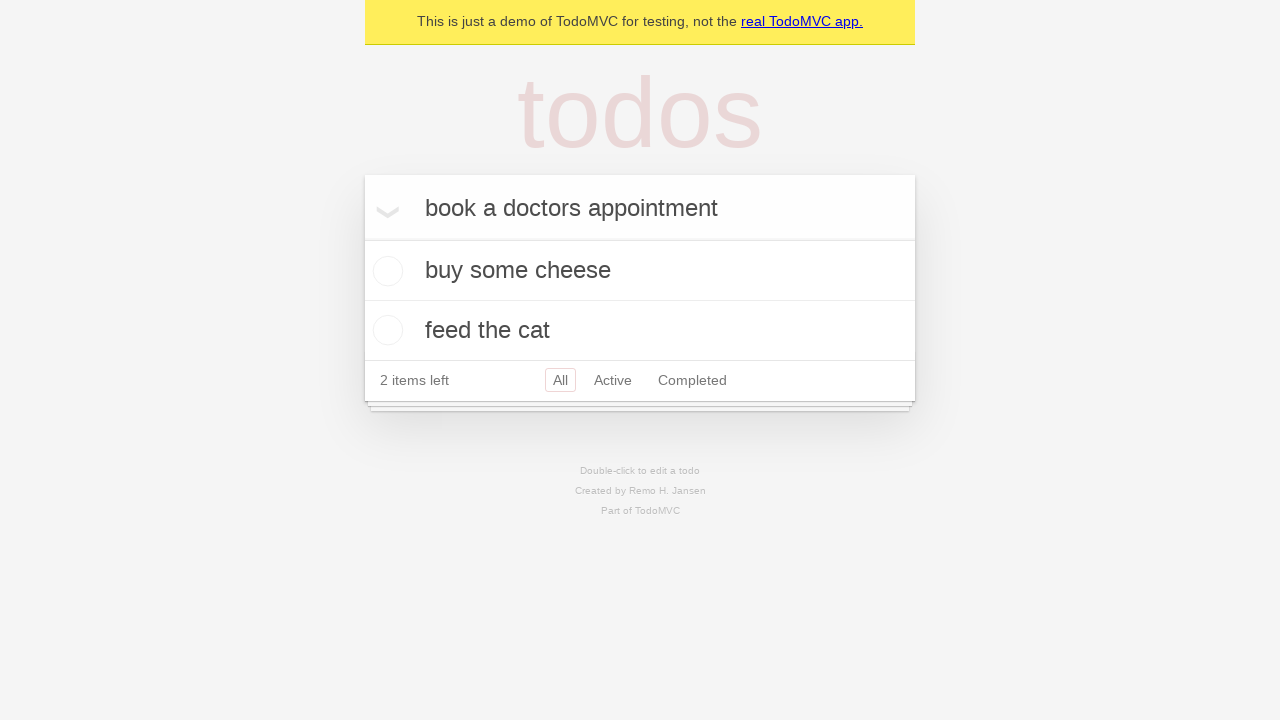

Pressed Enter to add 'book a doctors appointment' to todo list on internal:attr=[placeholder="What needs to be done?"i]
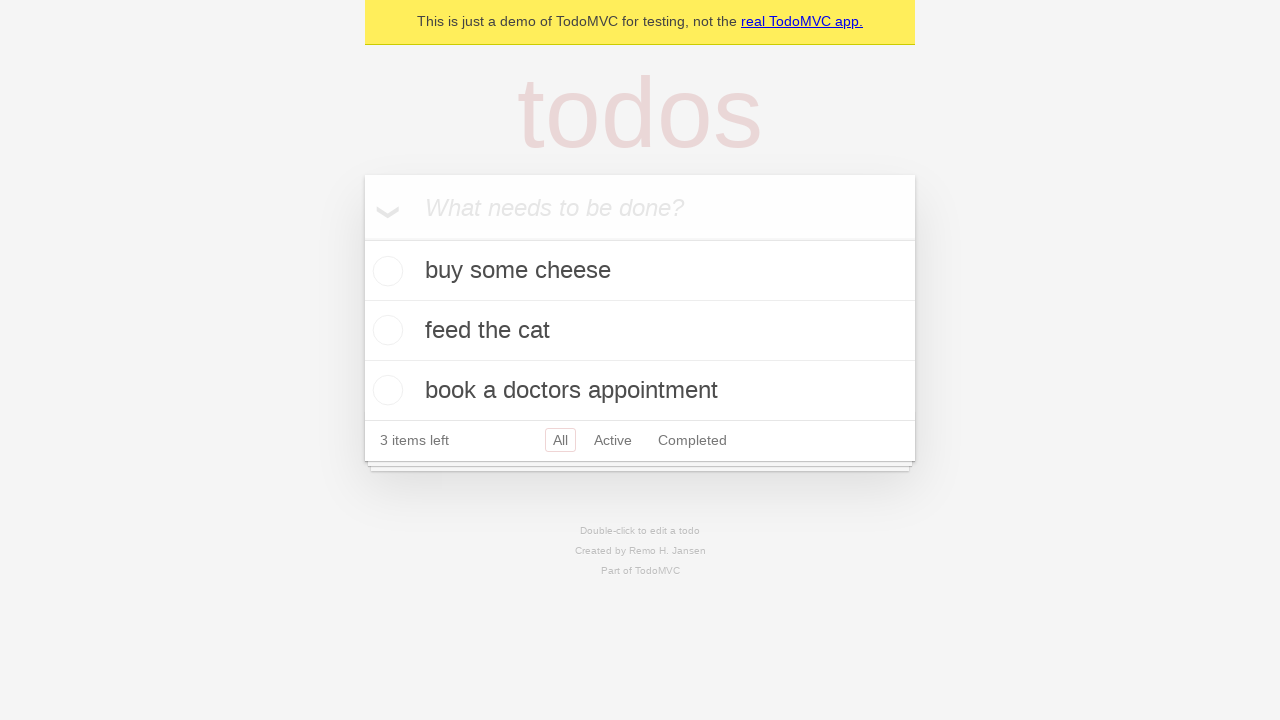

Todo items appeared on the page
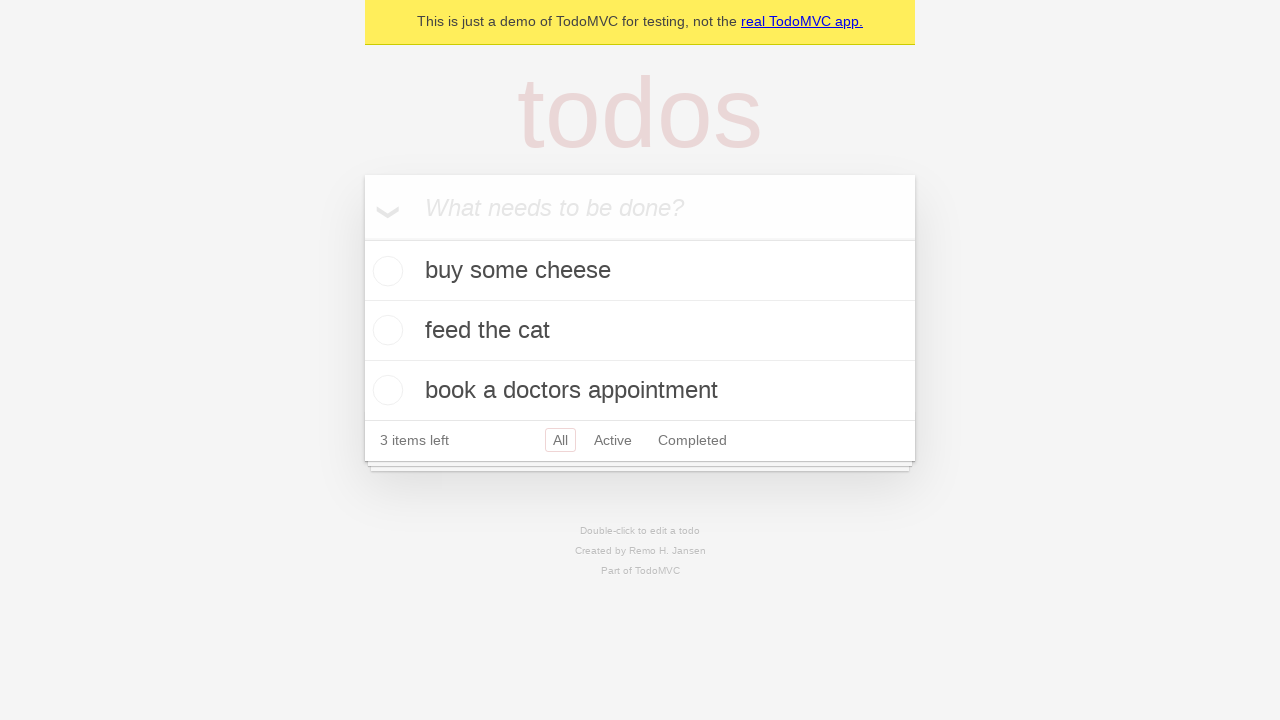

Checked the first todo item as completed at (385, 271) on .todo-list li .toggle >> nth=0
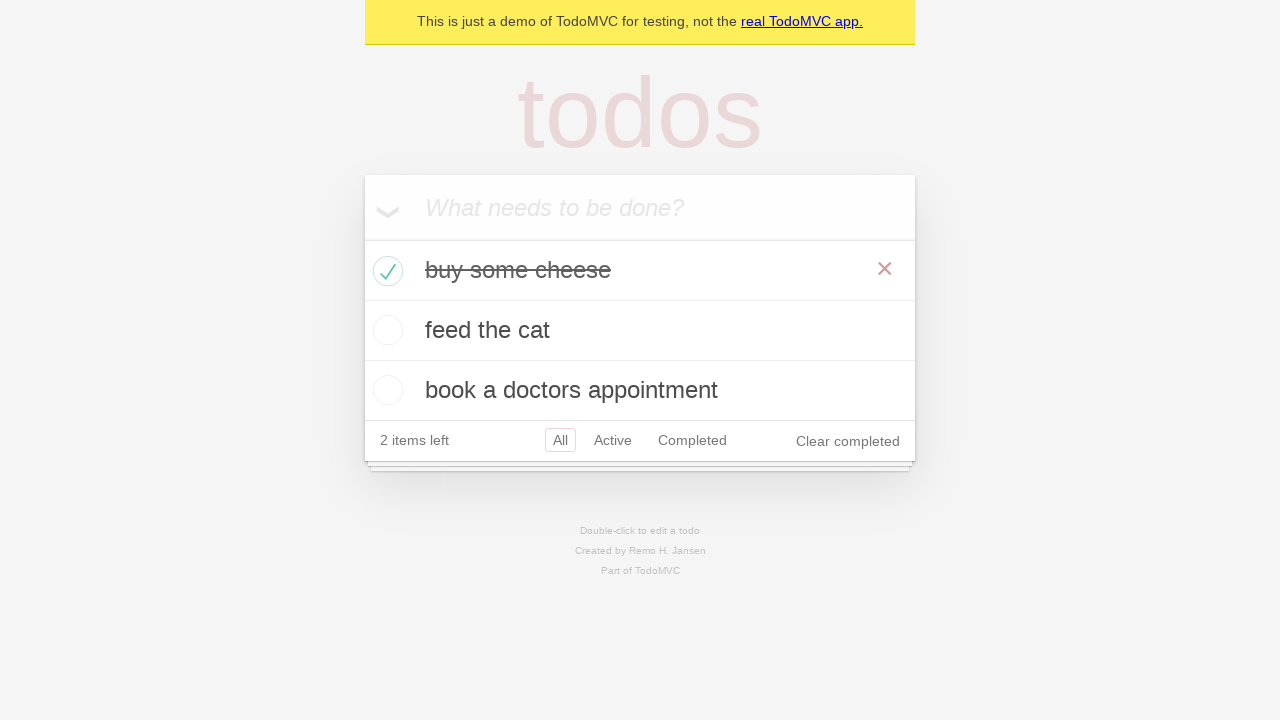

Clicked 'Clear completed' button to remove completed items at (848, 441) on internal:role=button[name="Clear completed"i]
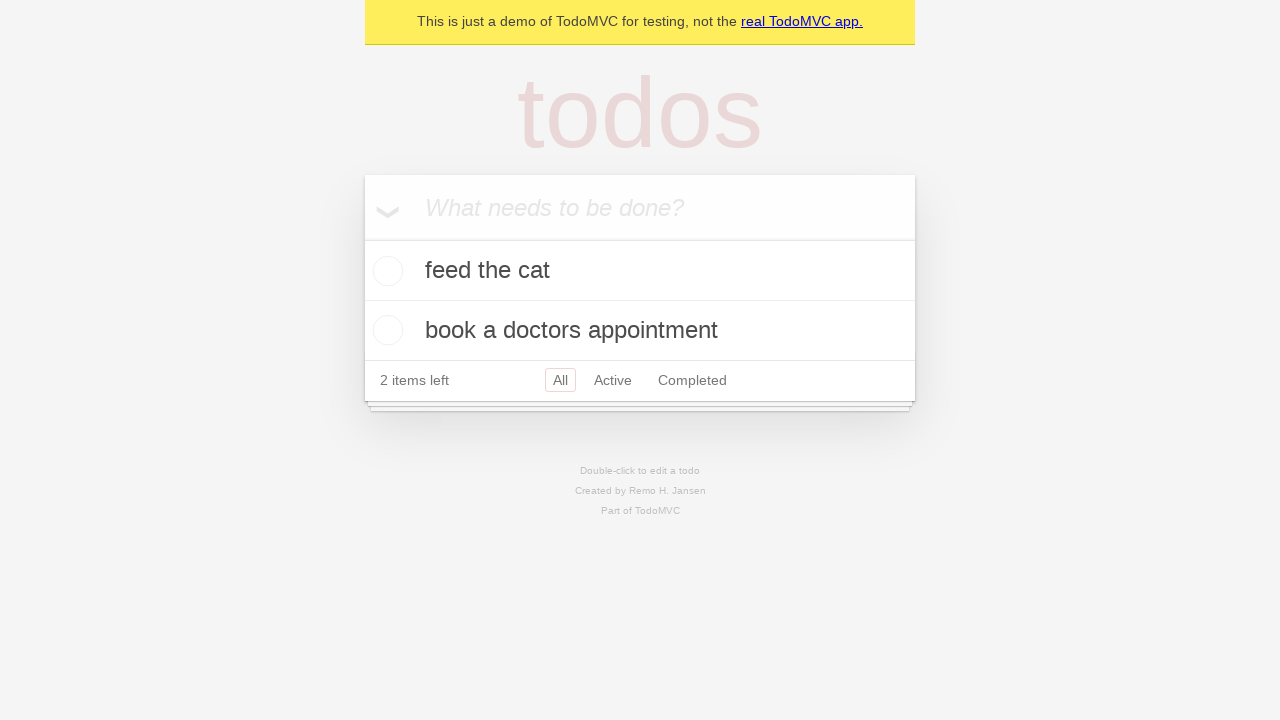

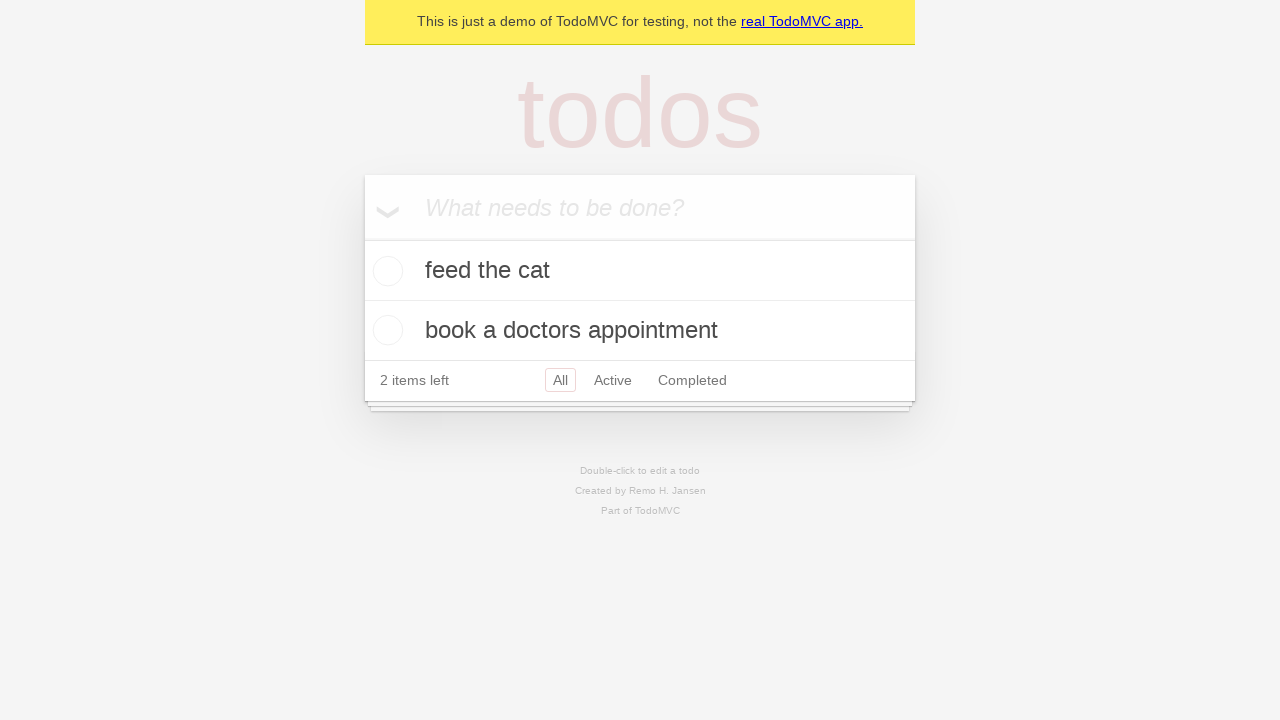